Waits for a specific price to appear, books an item, then solves a mathematical problem and submits the answer

Starting URL: http://suninjuly.github.io/explicit_wait2.html

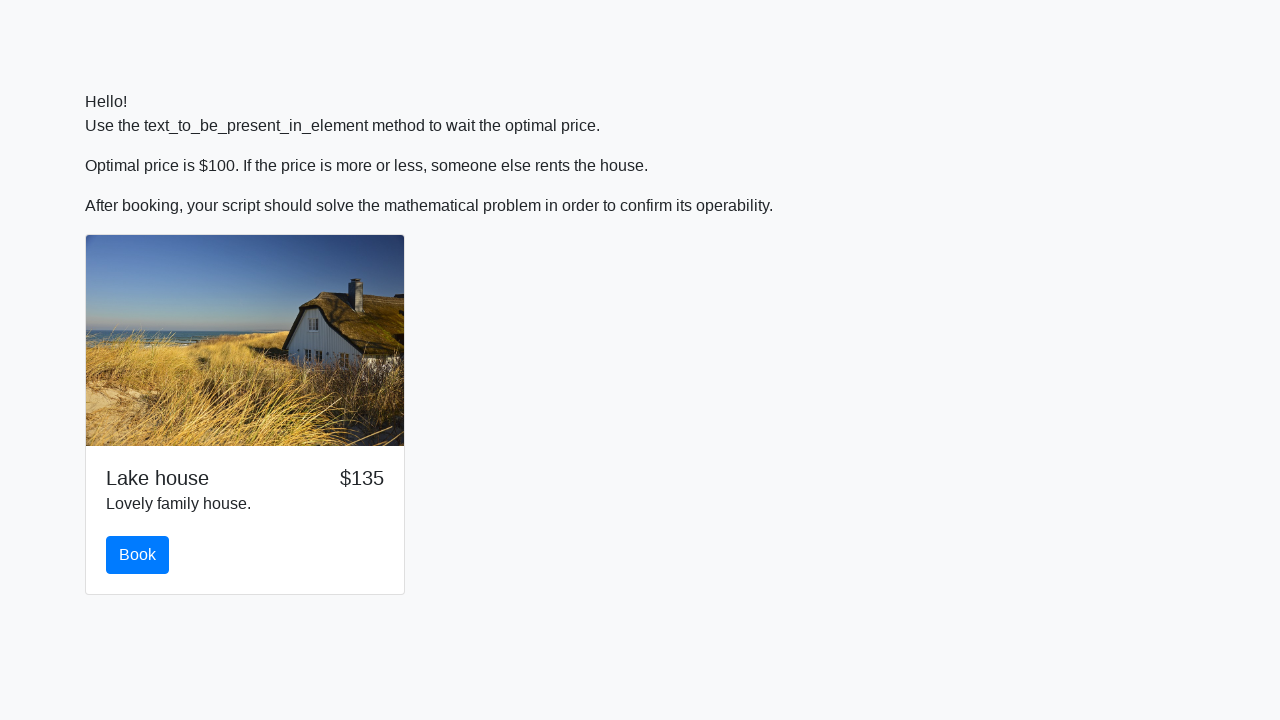

Waited for price to reach $100
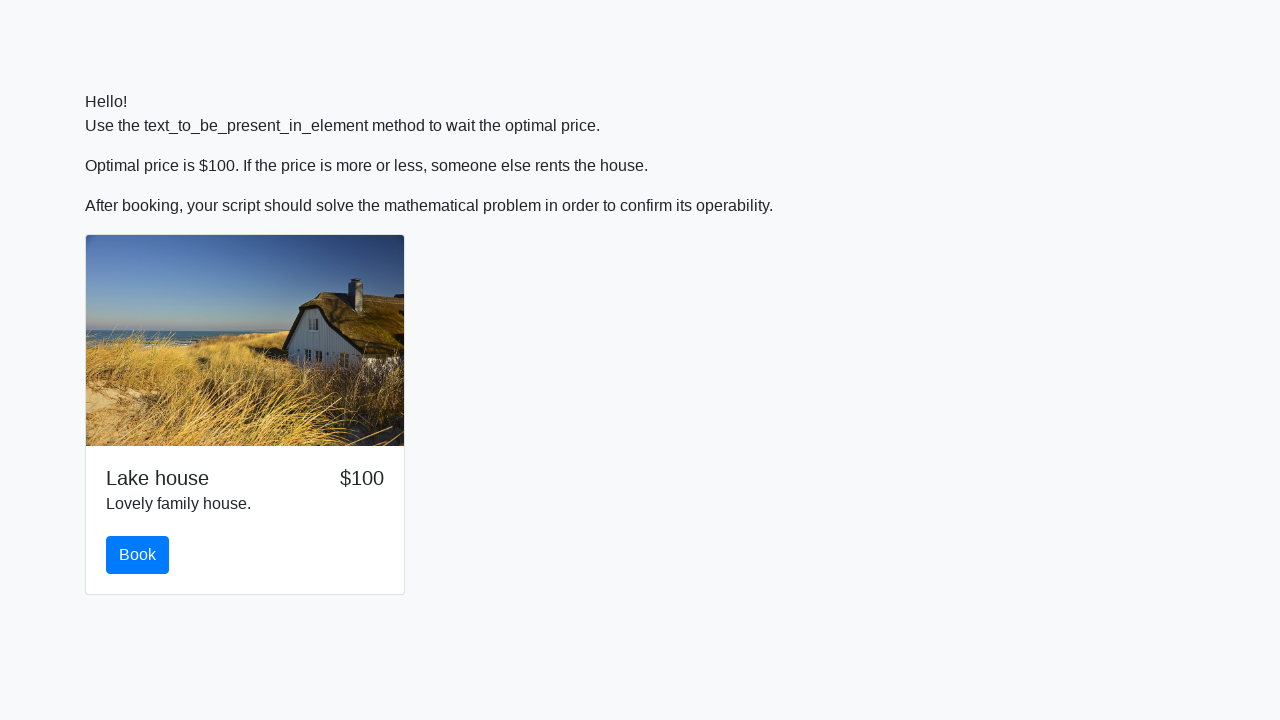

Clicked the book button at (138, 555) on #book
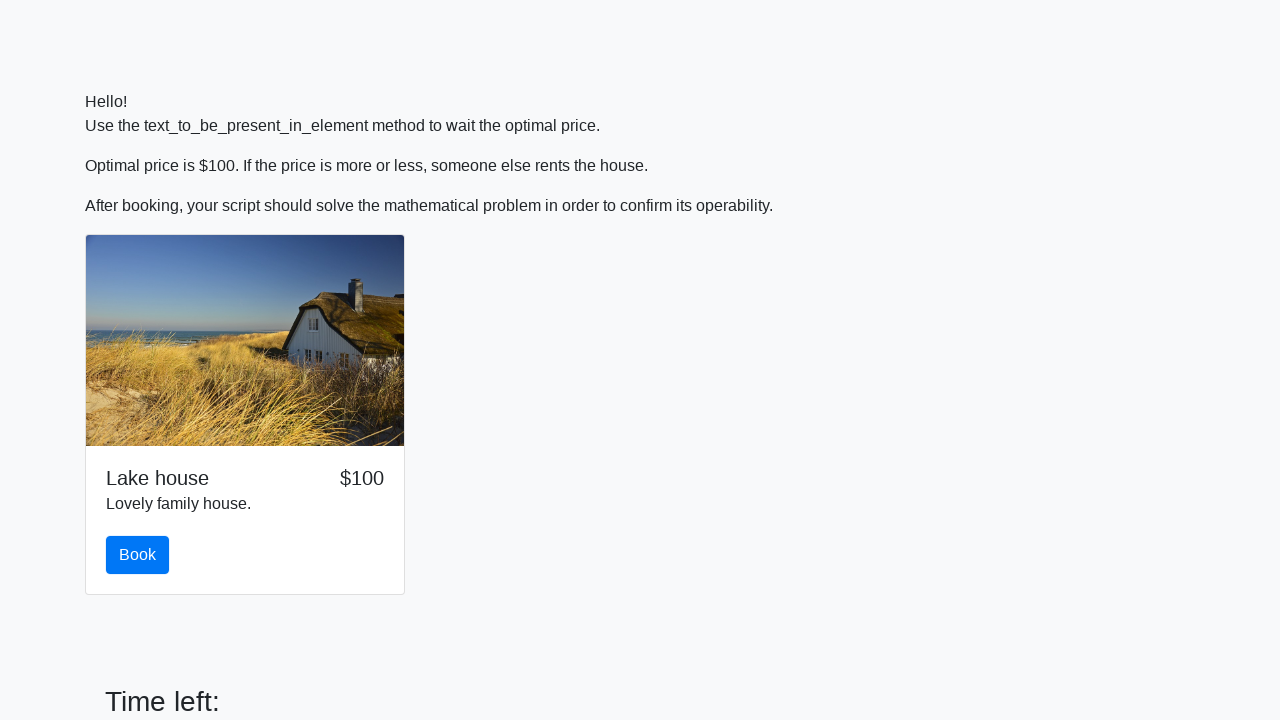

Retrieved x value from input field: 779
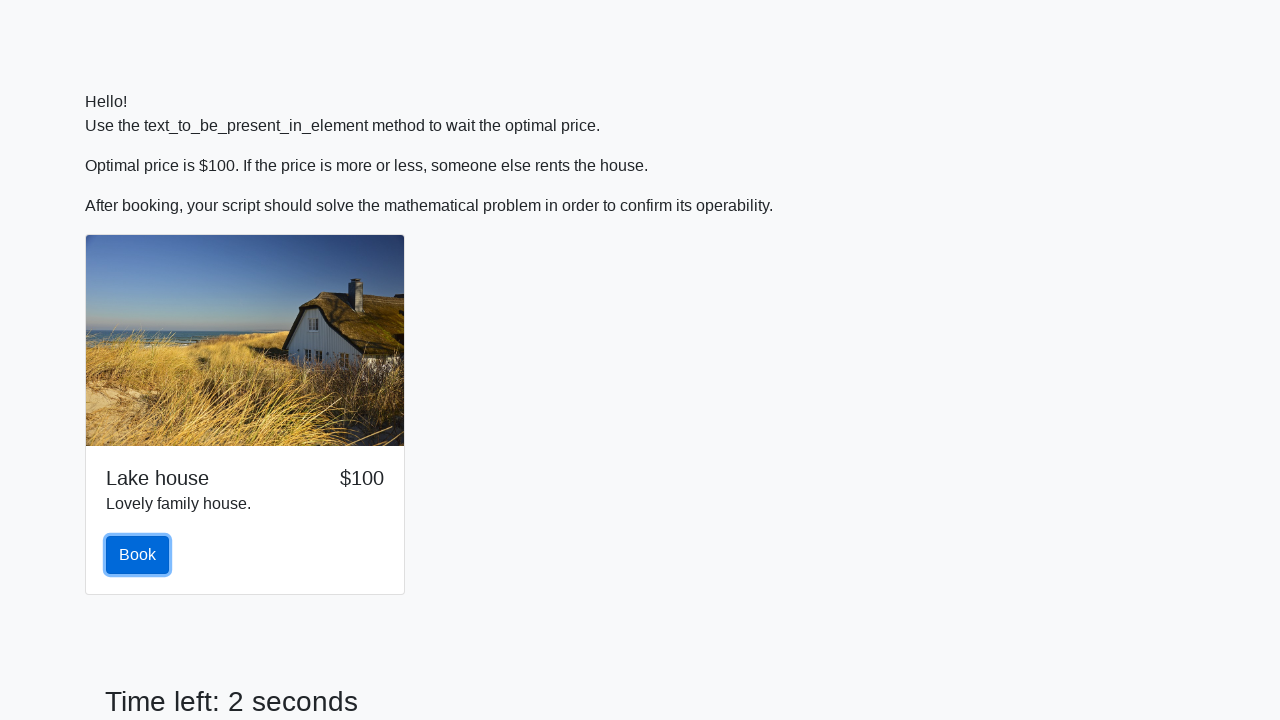

Calculated mathematical answer: 0.31968866299630505
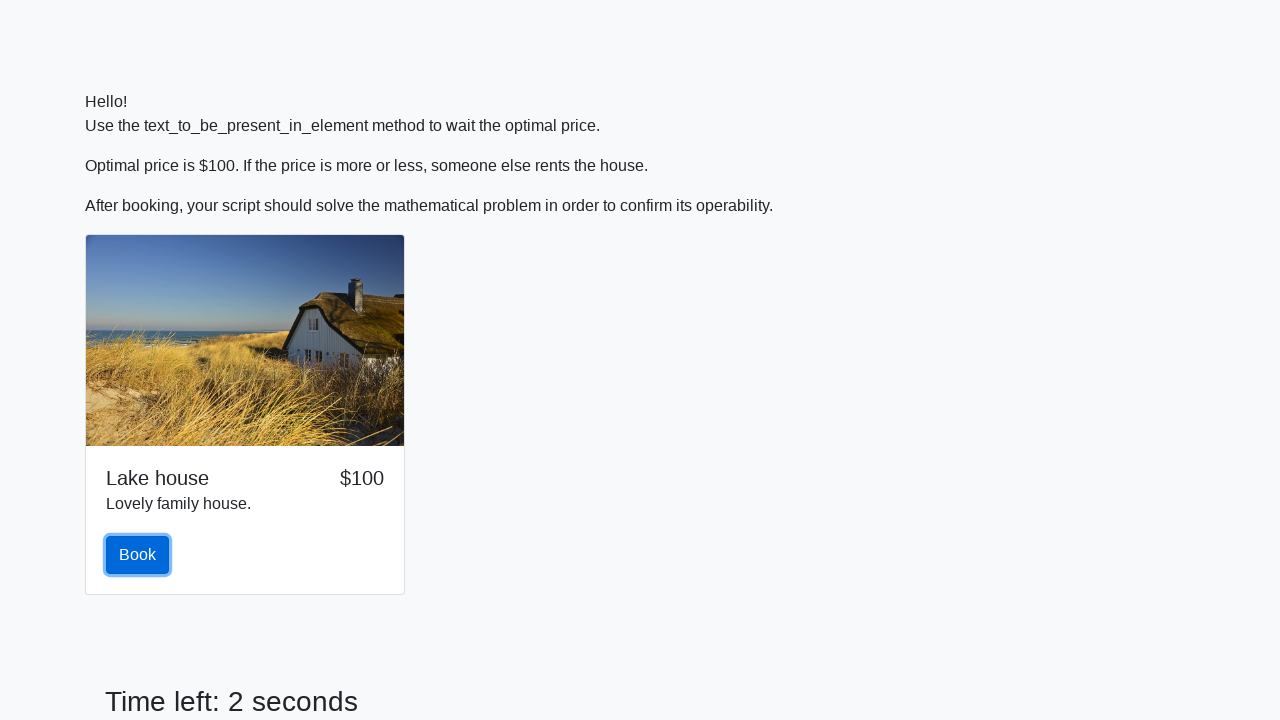

Filled in the calculated answer on #answer
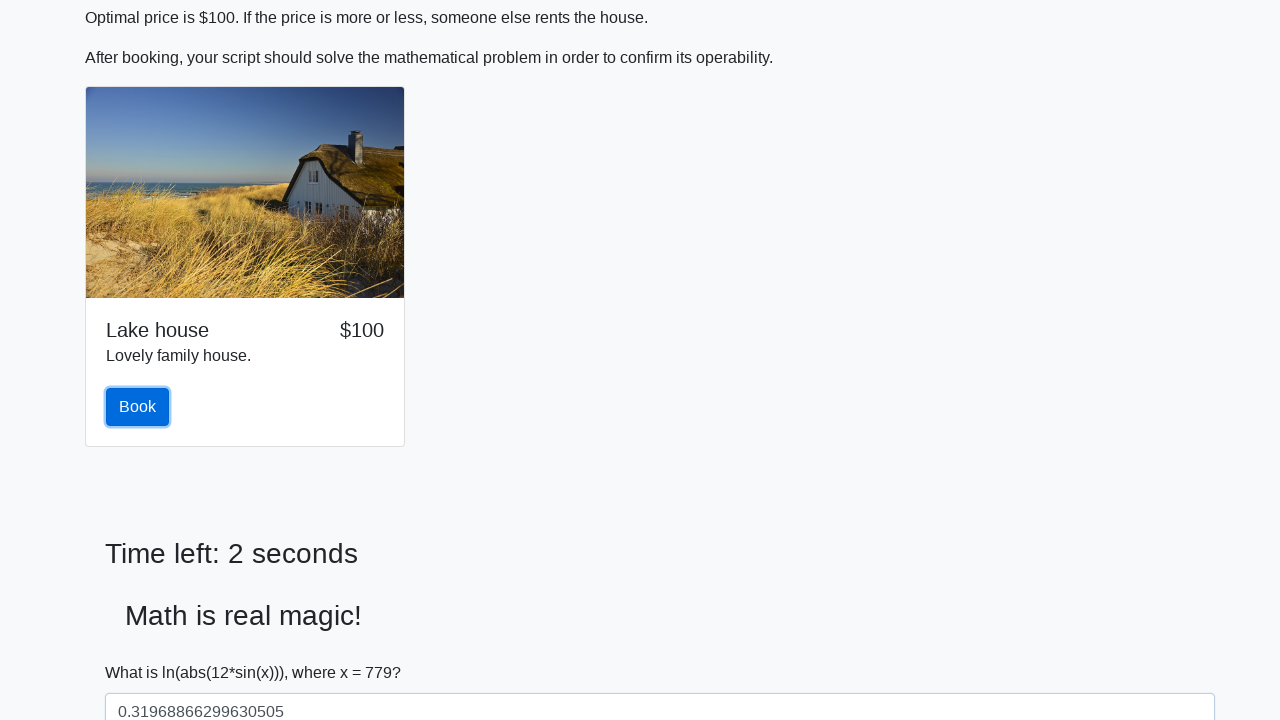

Clicked the solve button to submit answer at (143, 651) on #solve
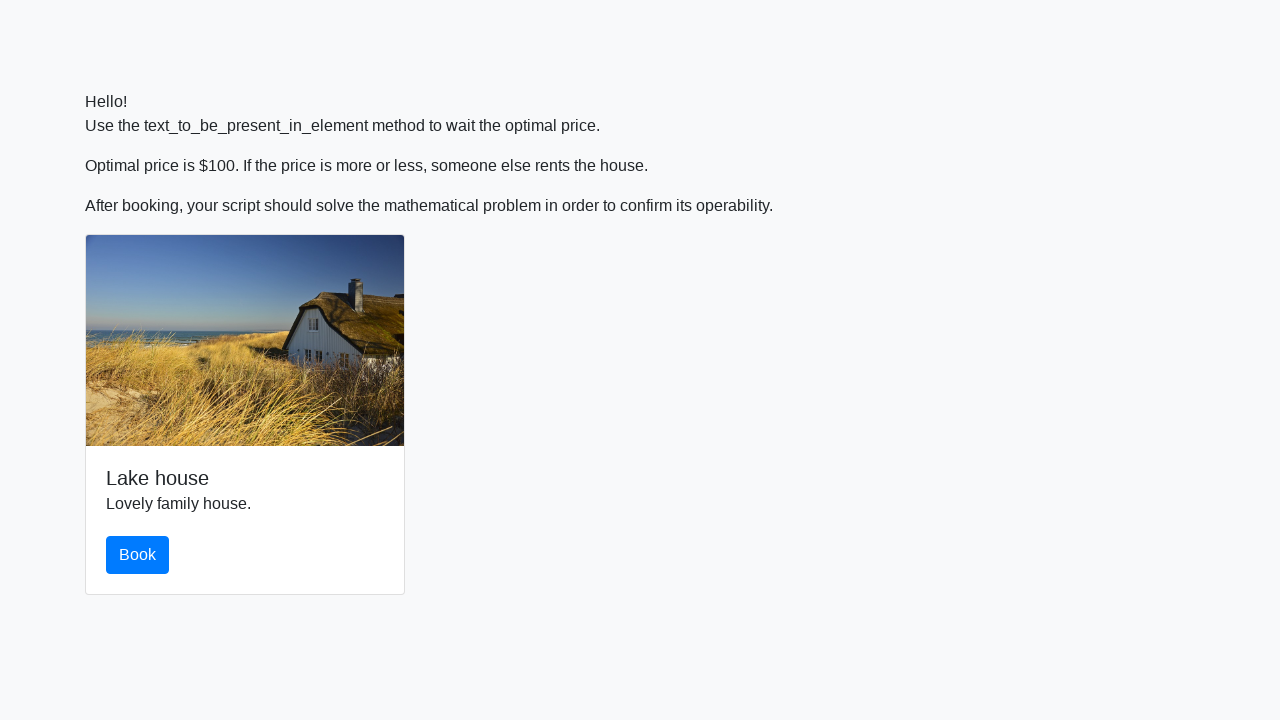

Waited 2 seconds for result to display
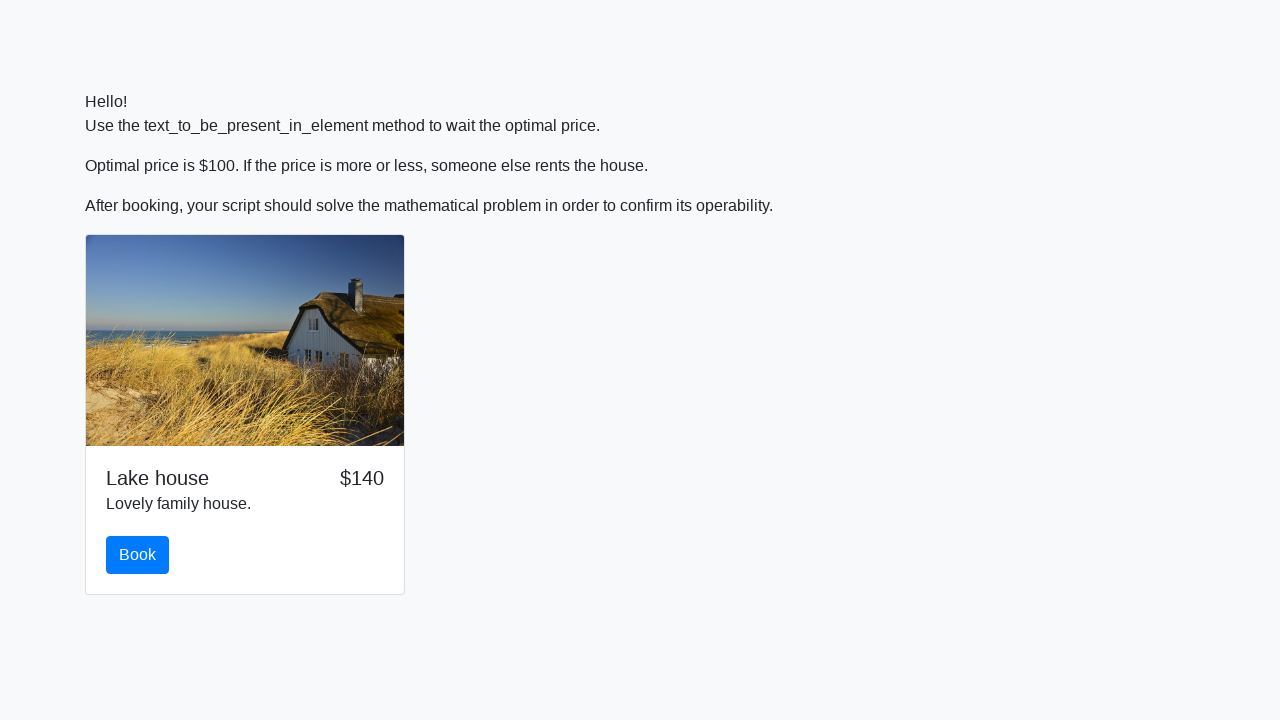

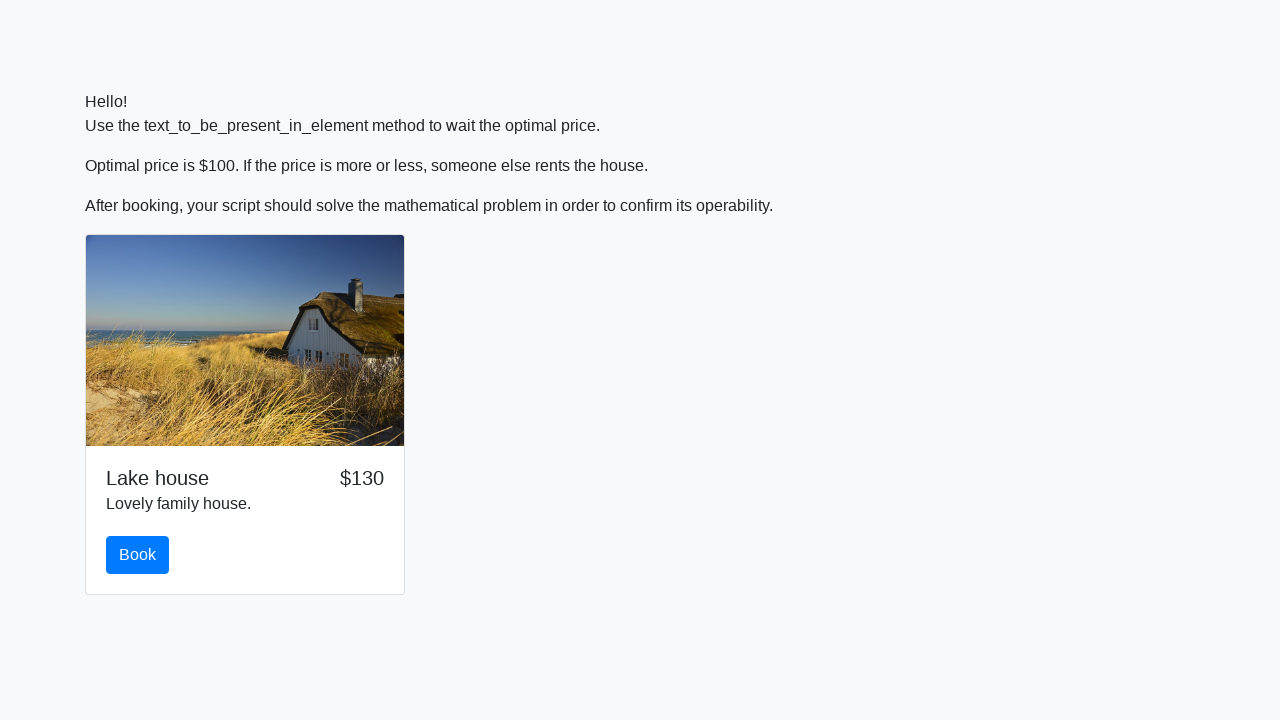